Tests adding tasks to a todo list by entering multiple task items into an input field

Starting URL: https://v1.training-support.net/selenium/todo-list

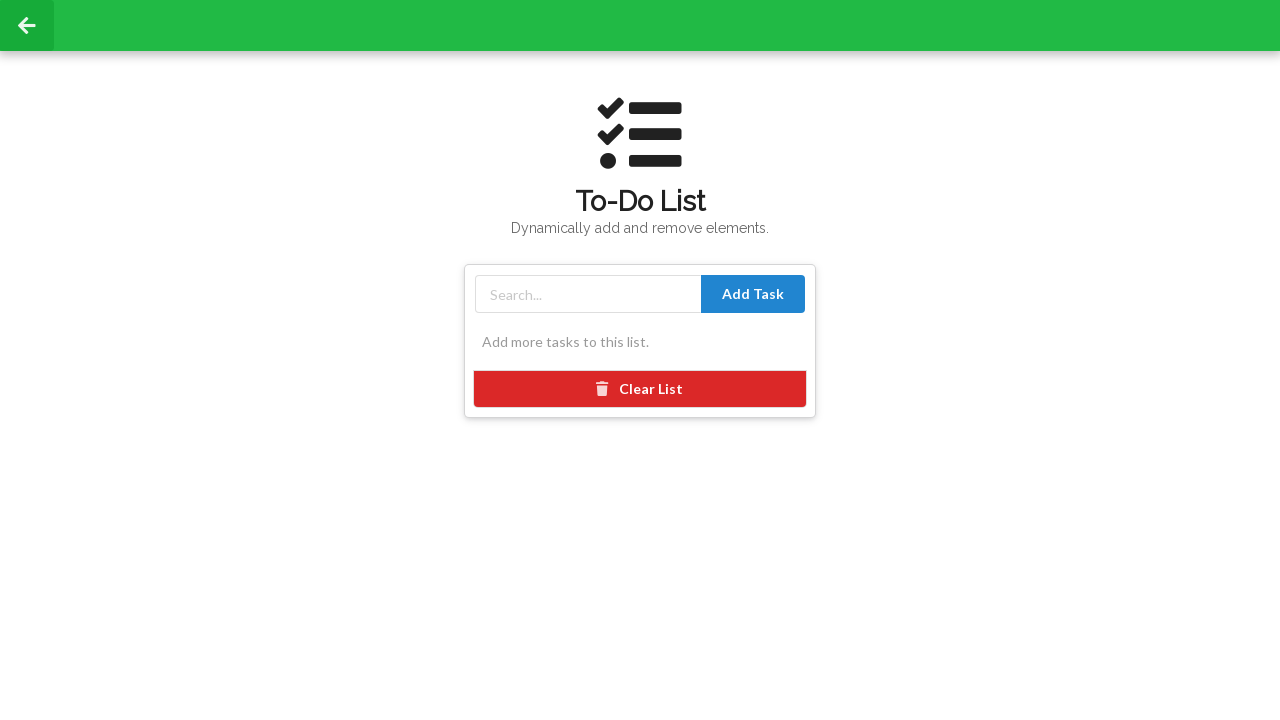

Filled task input field with 'Buy groceries' on #taskInput
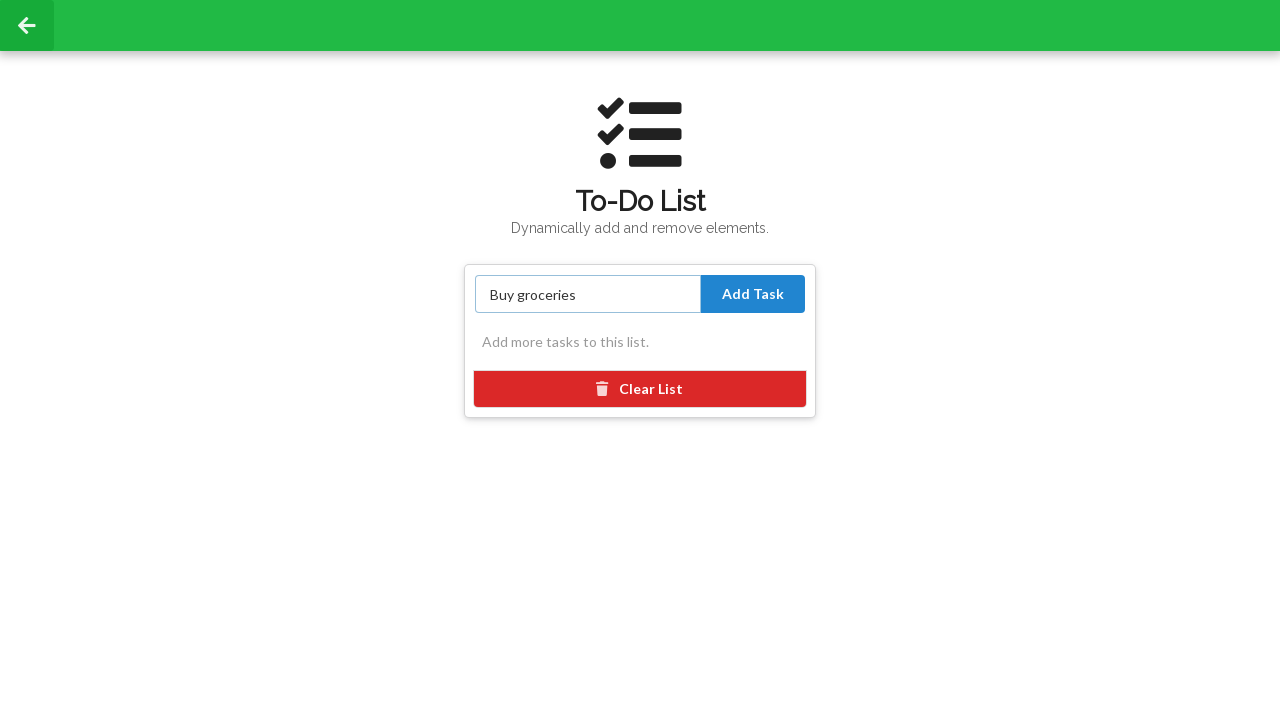

Pressed Enter to add task 'Buy groceries' to the todo list on #taskInput
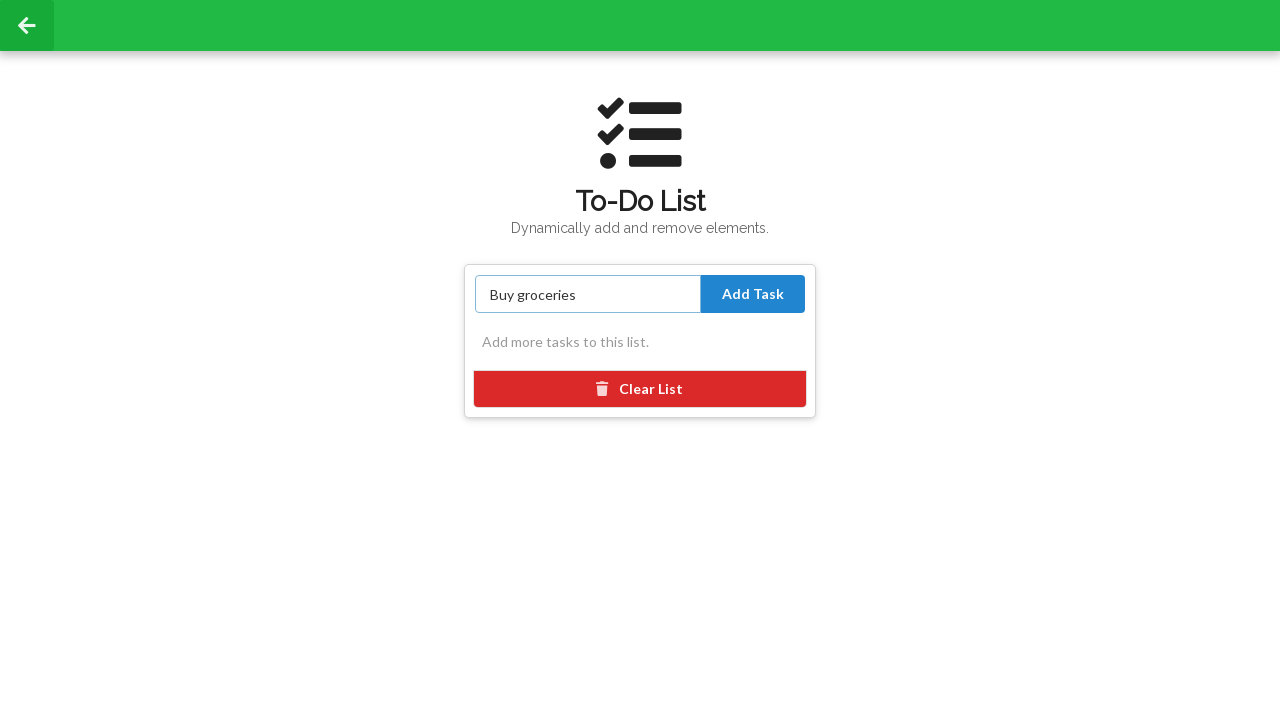

Filled task input field with 'Complete homework' on #taskInput
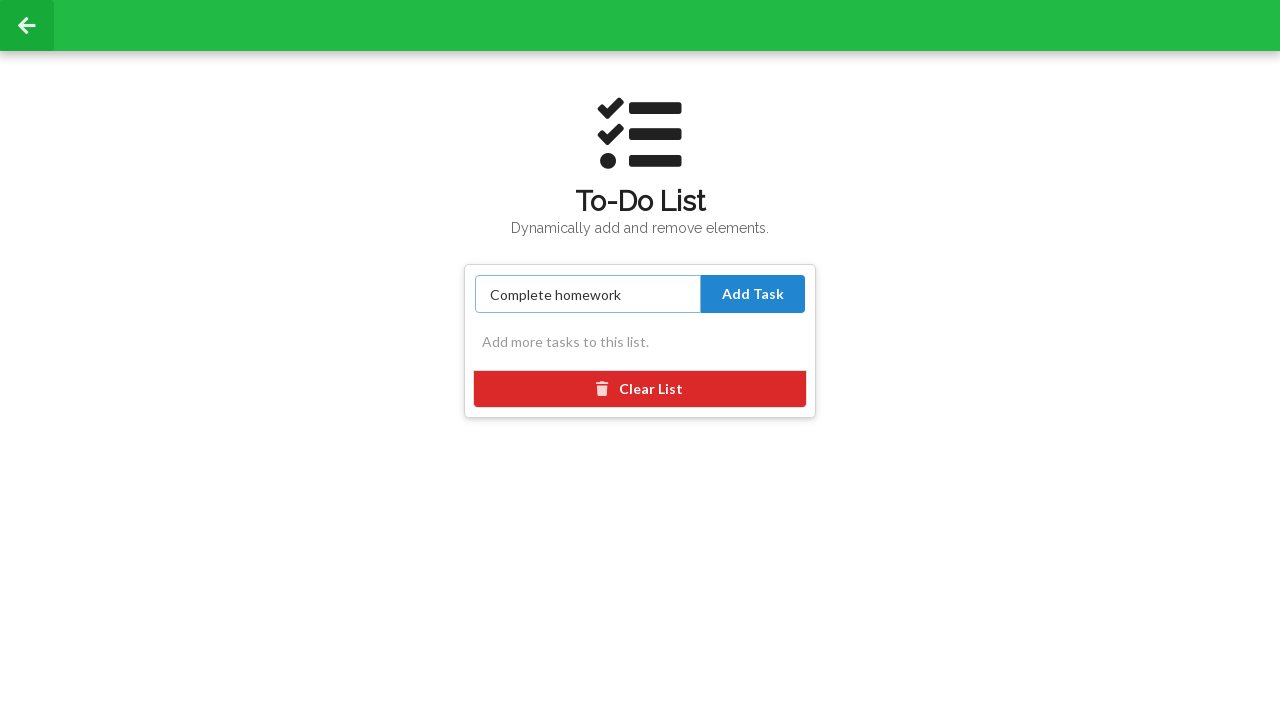

Pressed Enter to add task 'Complete homework' to the todo list on #taskInput
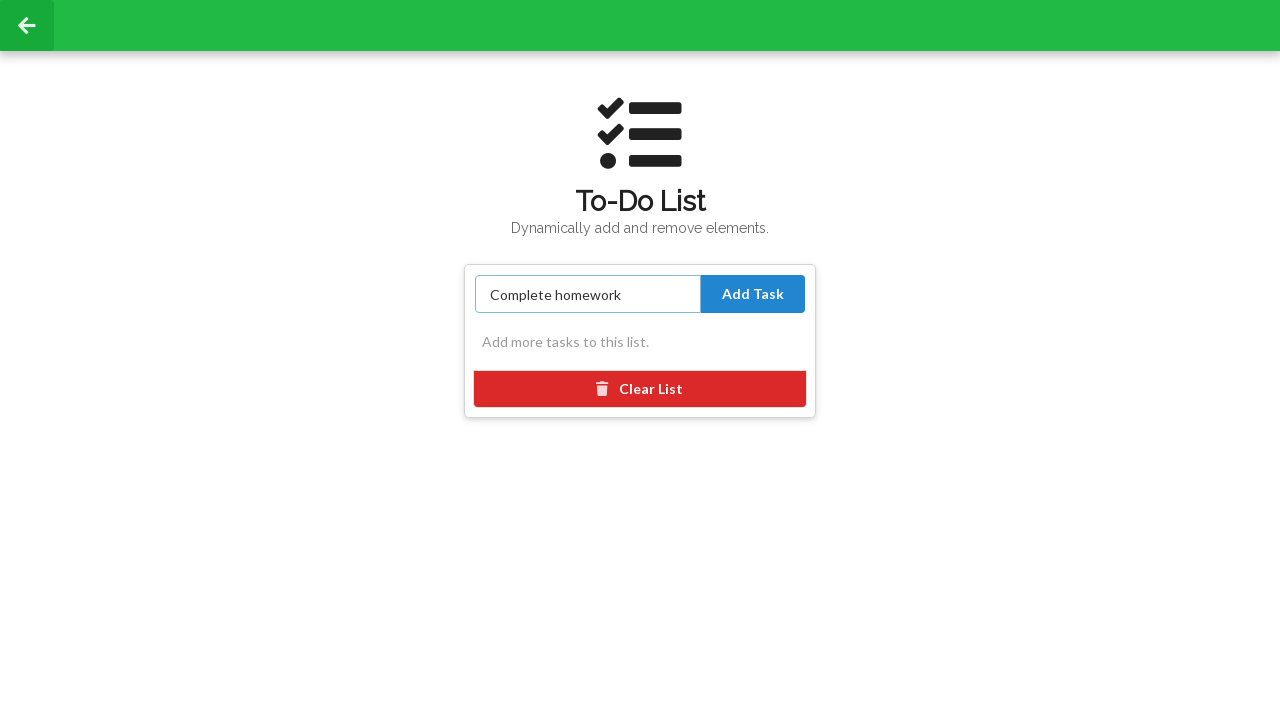

Filled task input field with 'Call dentist' on #taskInput
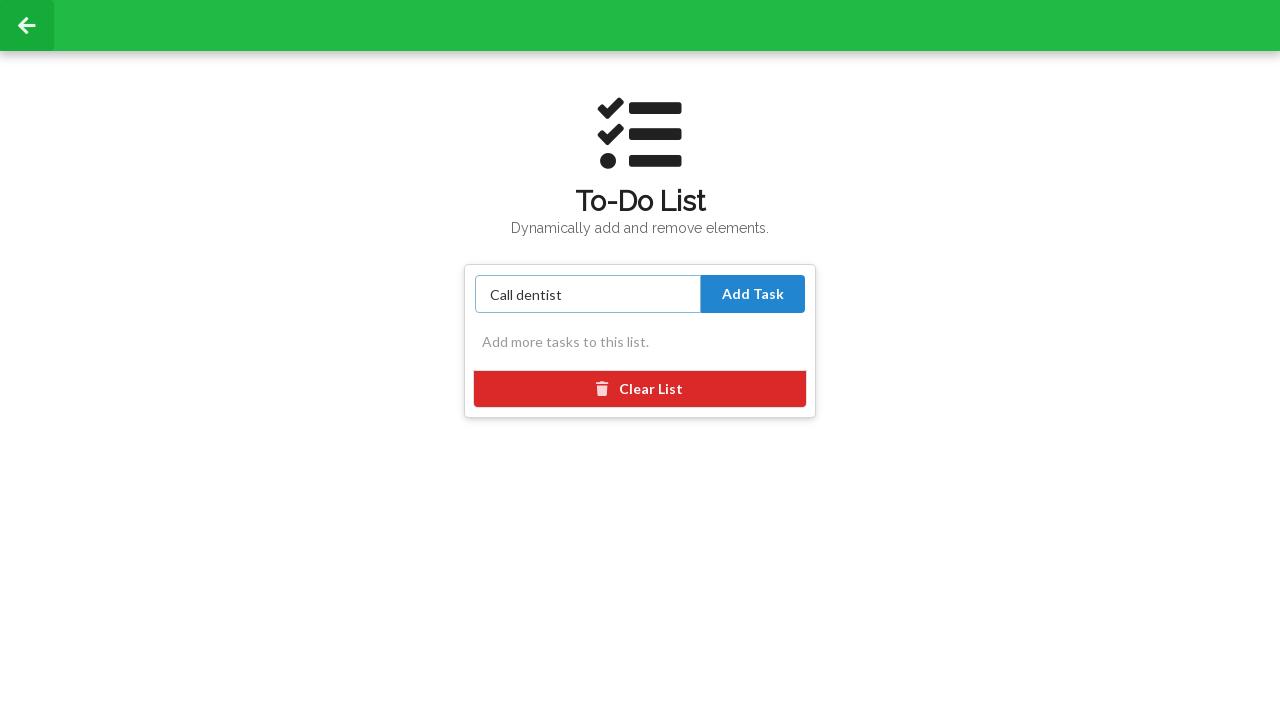

Pressed Enter to add task 'Call dentist' to the todo list on #taskInput
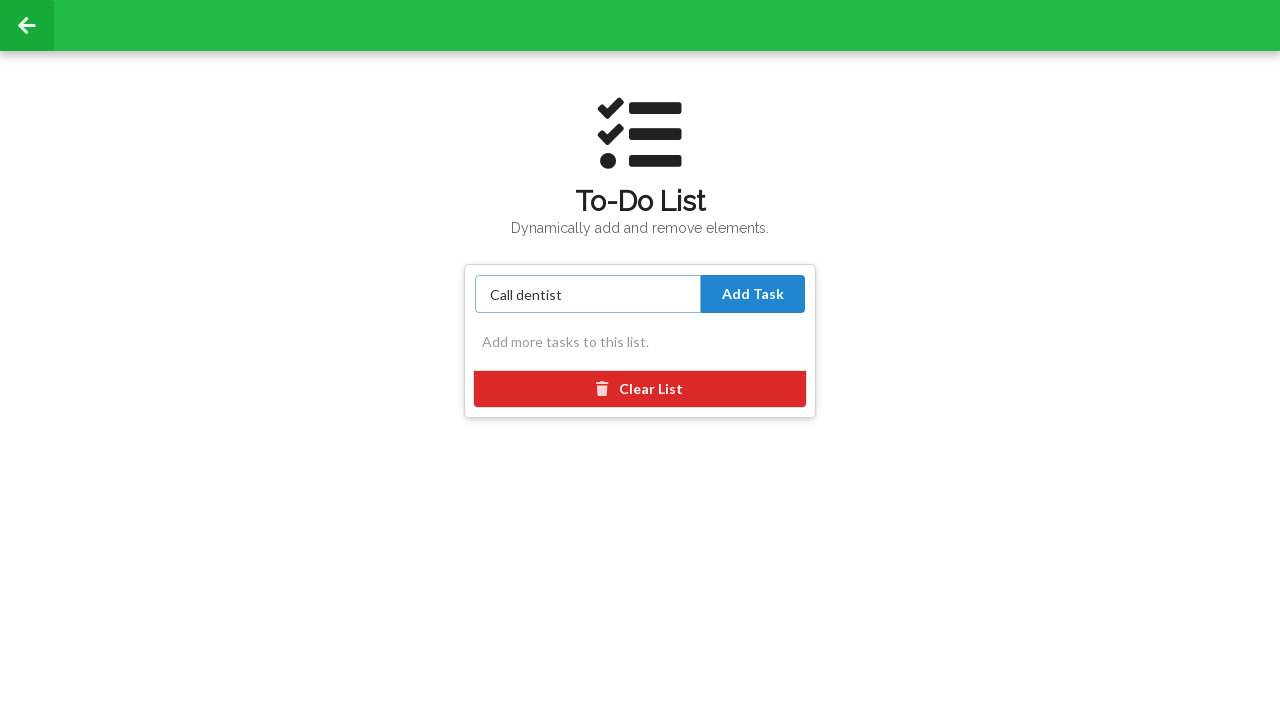

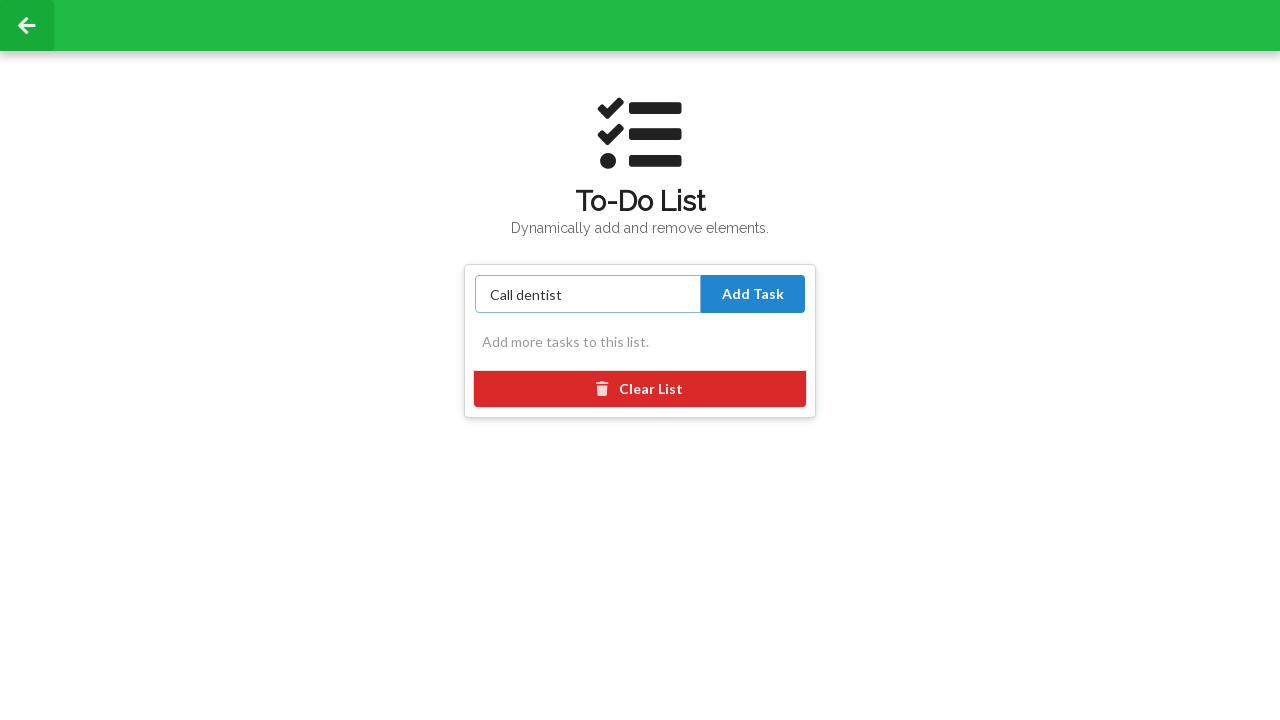